Tests the registration form on OpenCart by filling out all required fields including name, email, telephone, password and agreeing to terms before submitting

Starting URL: https://naveenautomationlabs.com/opencart/index.php?route=account/register

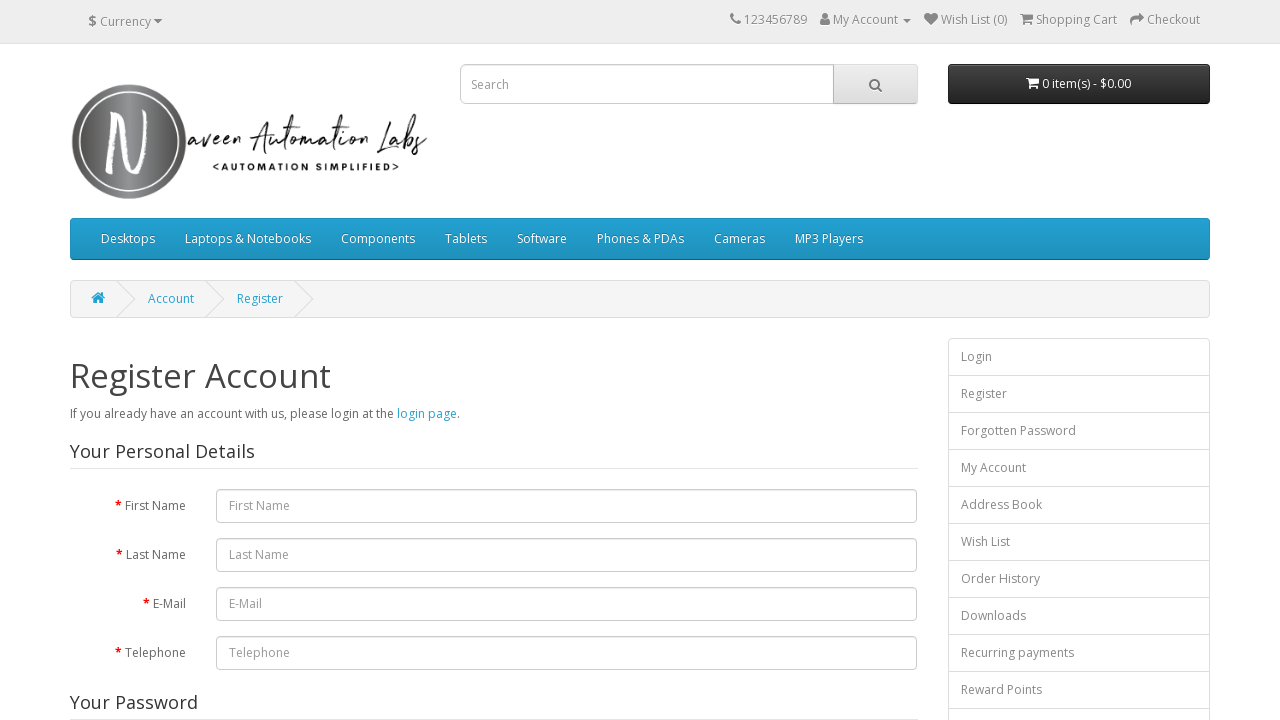

Navigated to OpenCart registration page
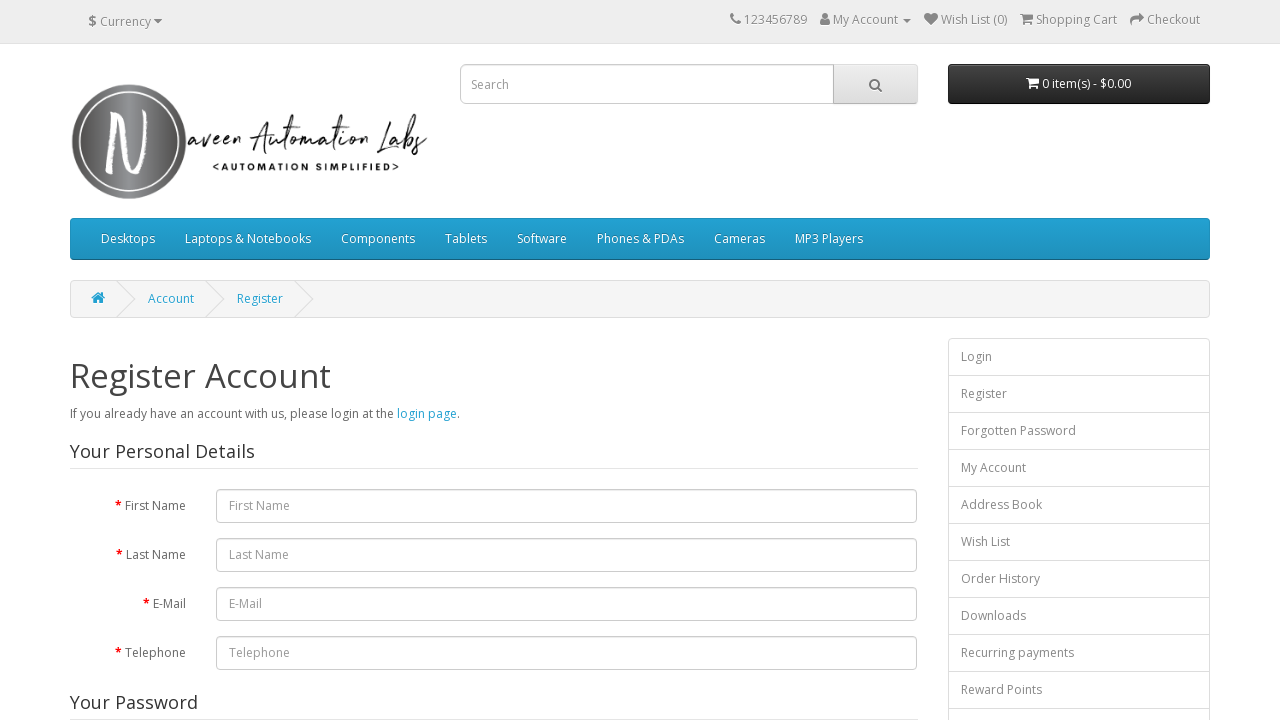

Filled in first name: Akshi on input[name='firstname']
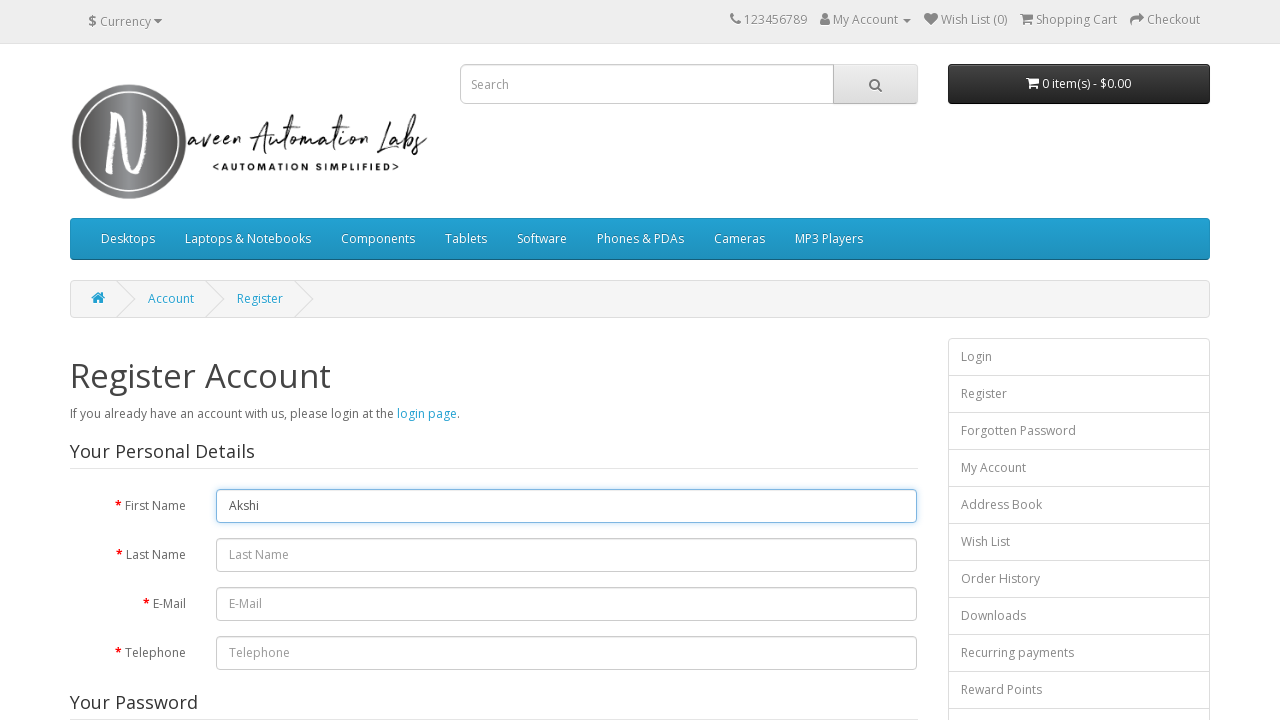

Filled in last name: Nigar on input[name='lastname']
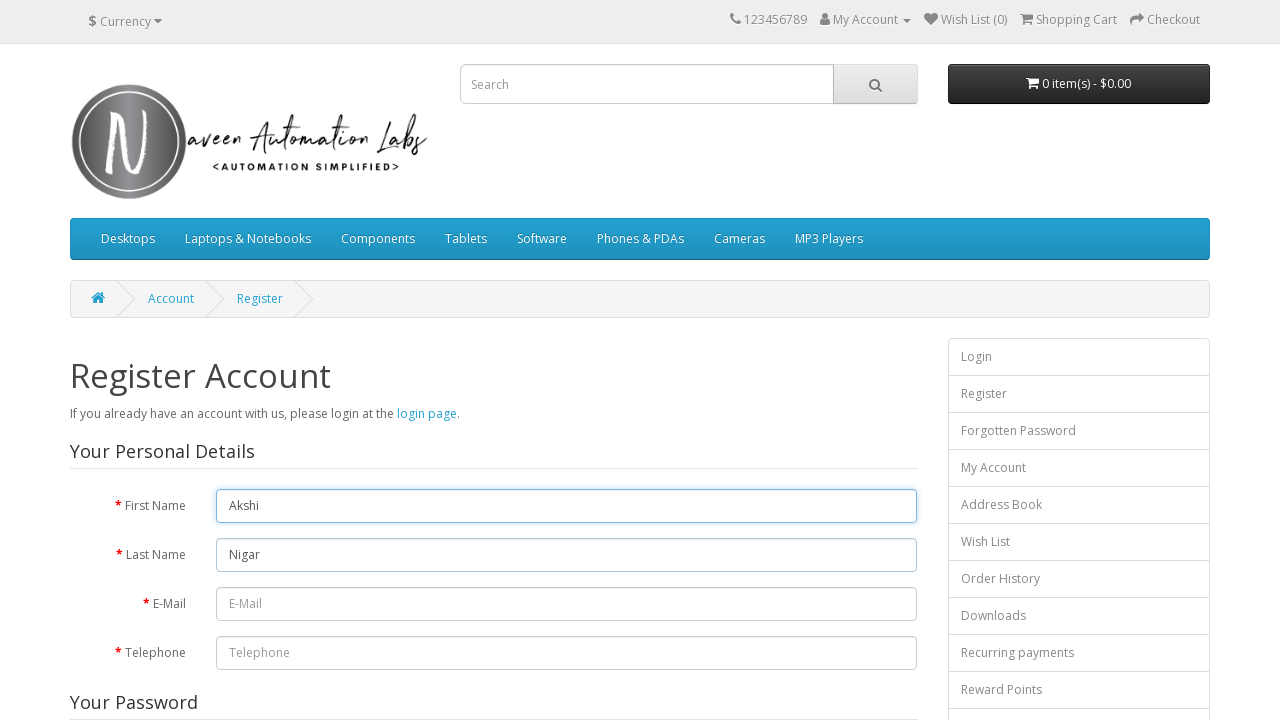

Filled in email: testuser2024@gmail.com on input[name='email']
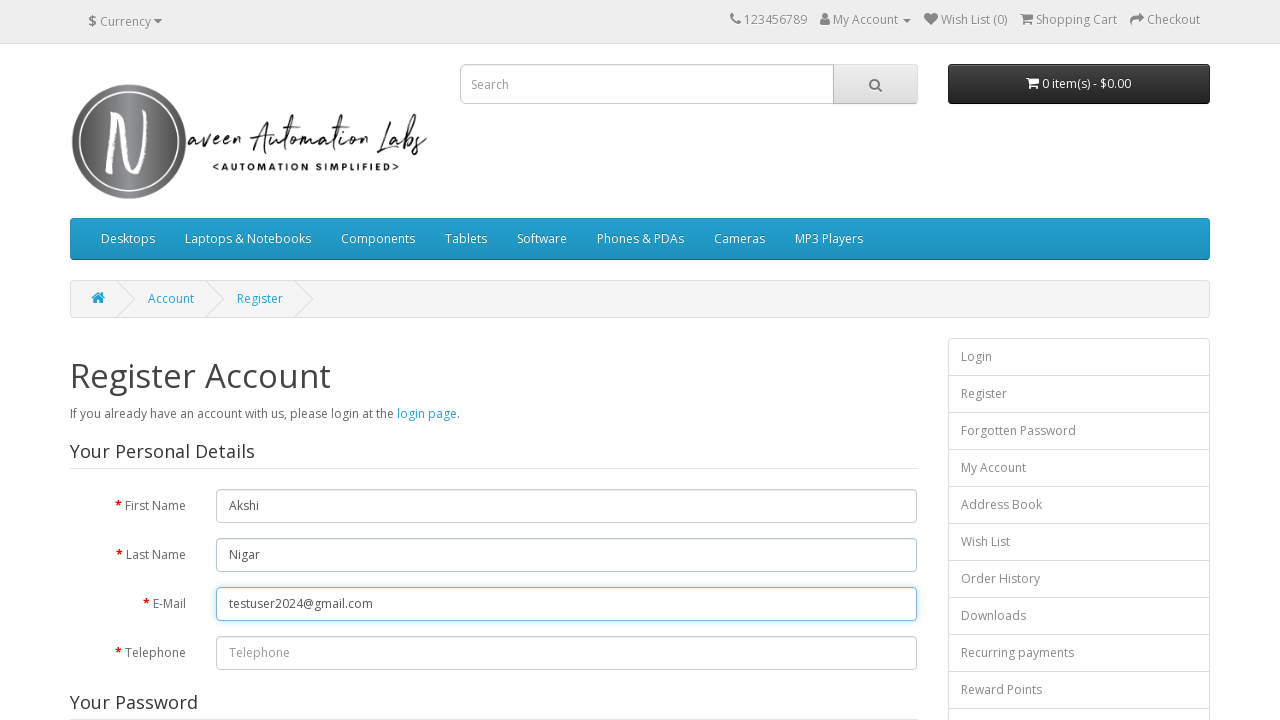

Filled in telephone number: 9876678680 on input[name='telephone']
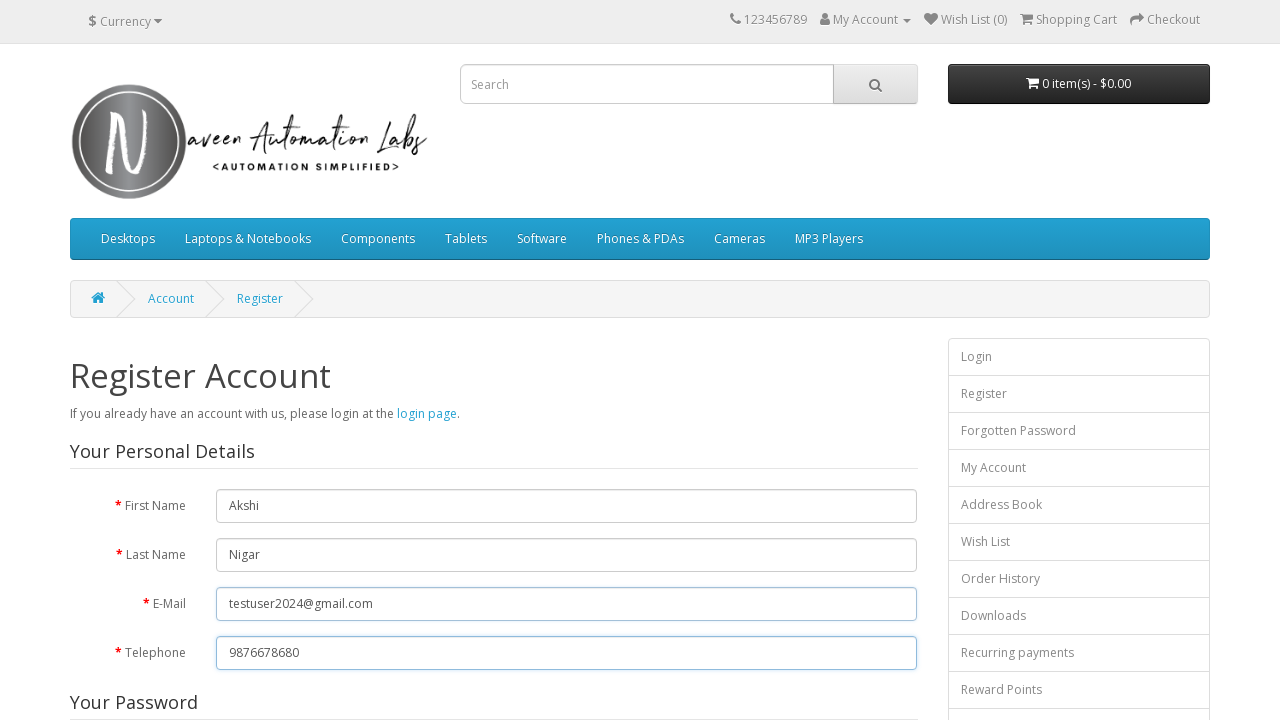

Filled in password: Test!234 on input[name='password']
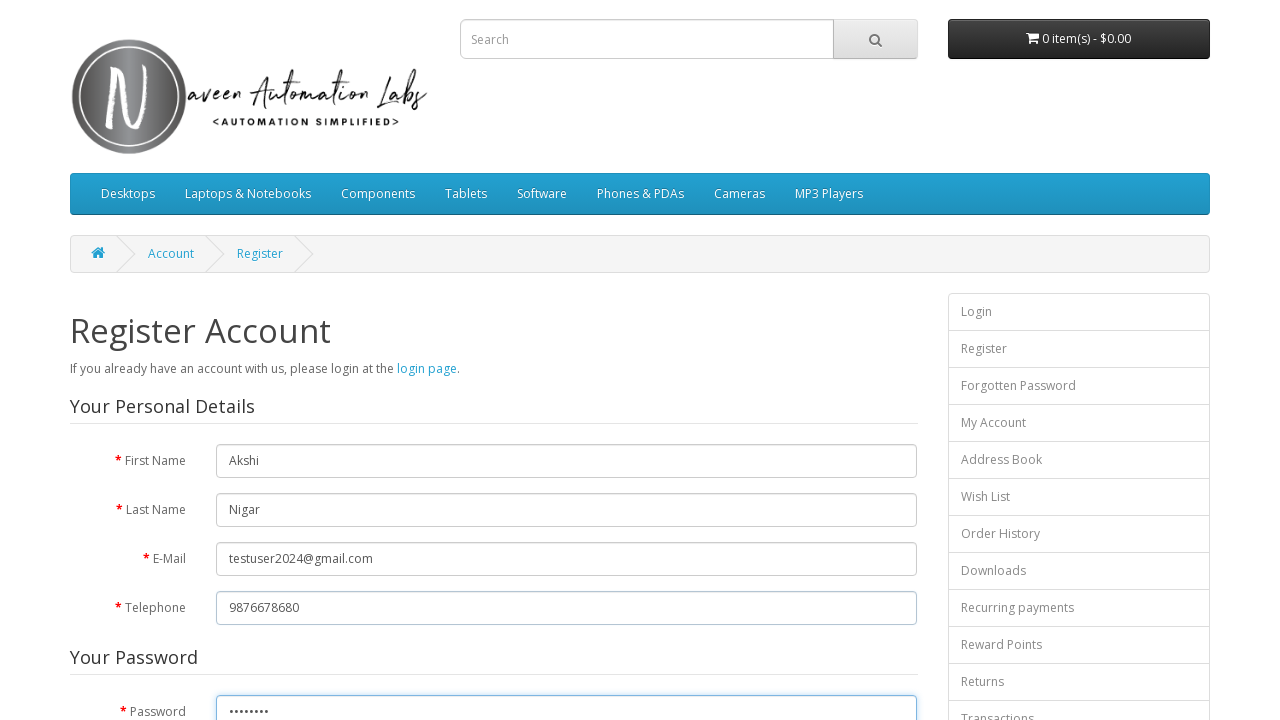

Confirmed password: Test!234 on input[name='confirm']
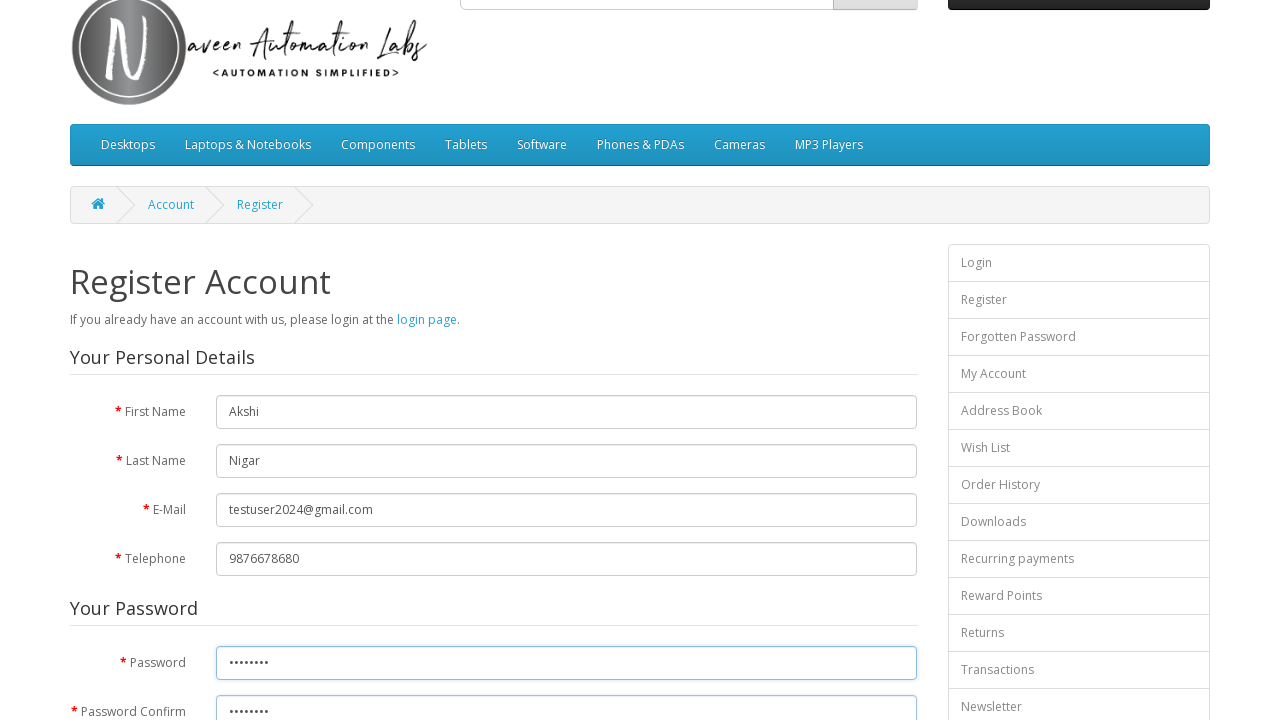

Clicked agreement checkbox to accept terms at (825, 424) on input[name='agree']
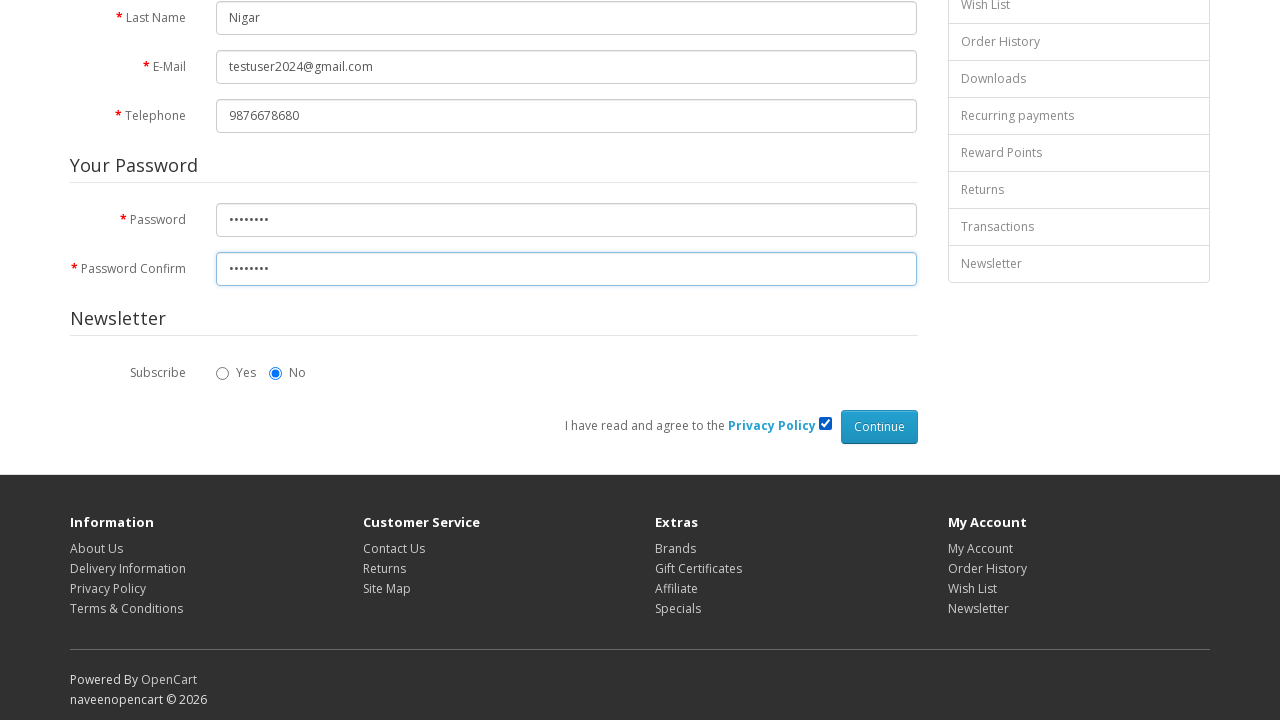

Clicked continue/submit button to register at (879, 427) on .btn-primary
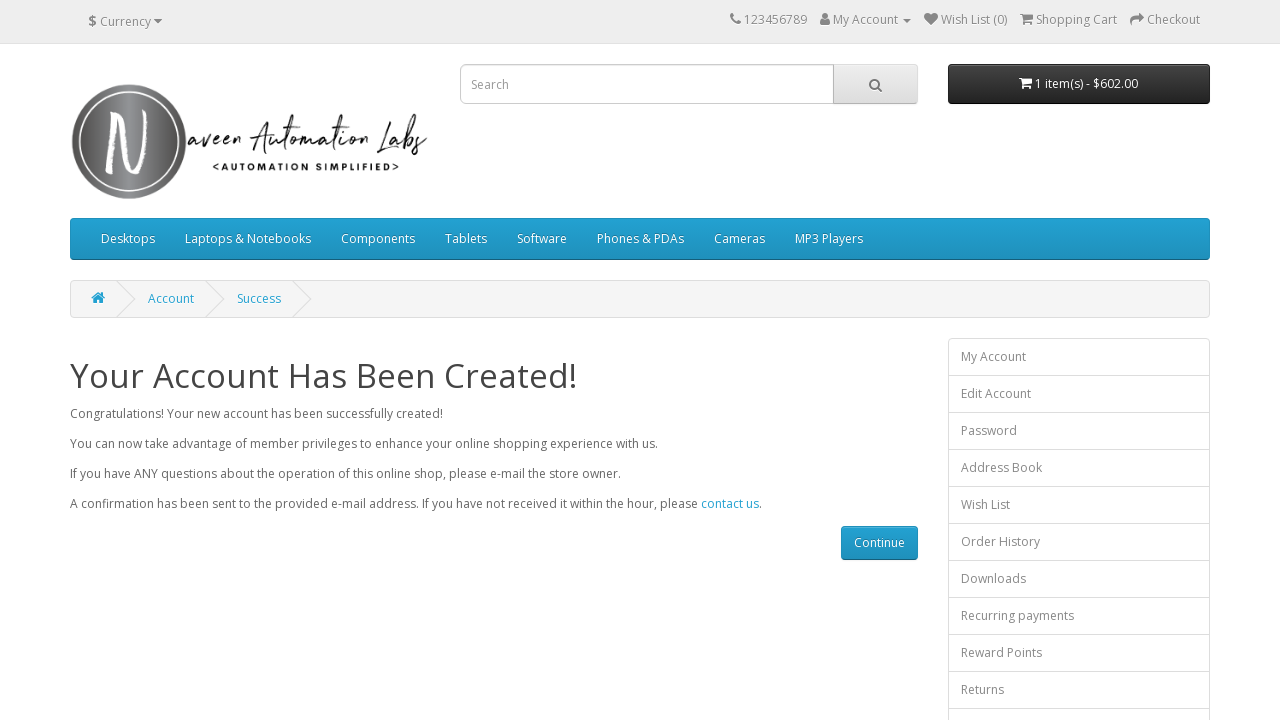

Waited for registration response page to load
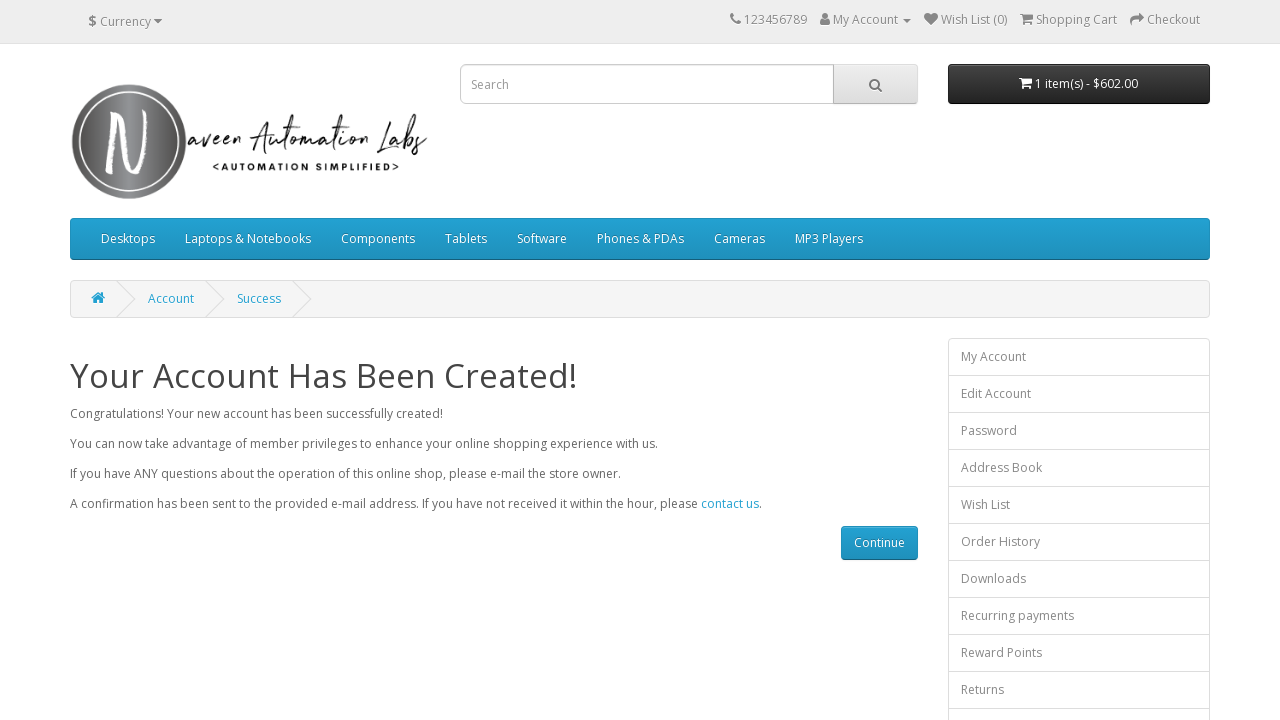

Header element found on page
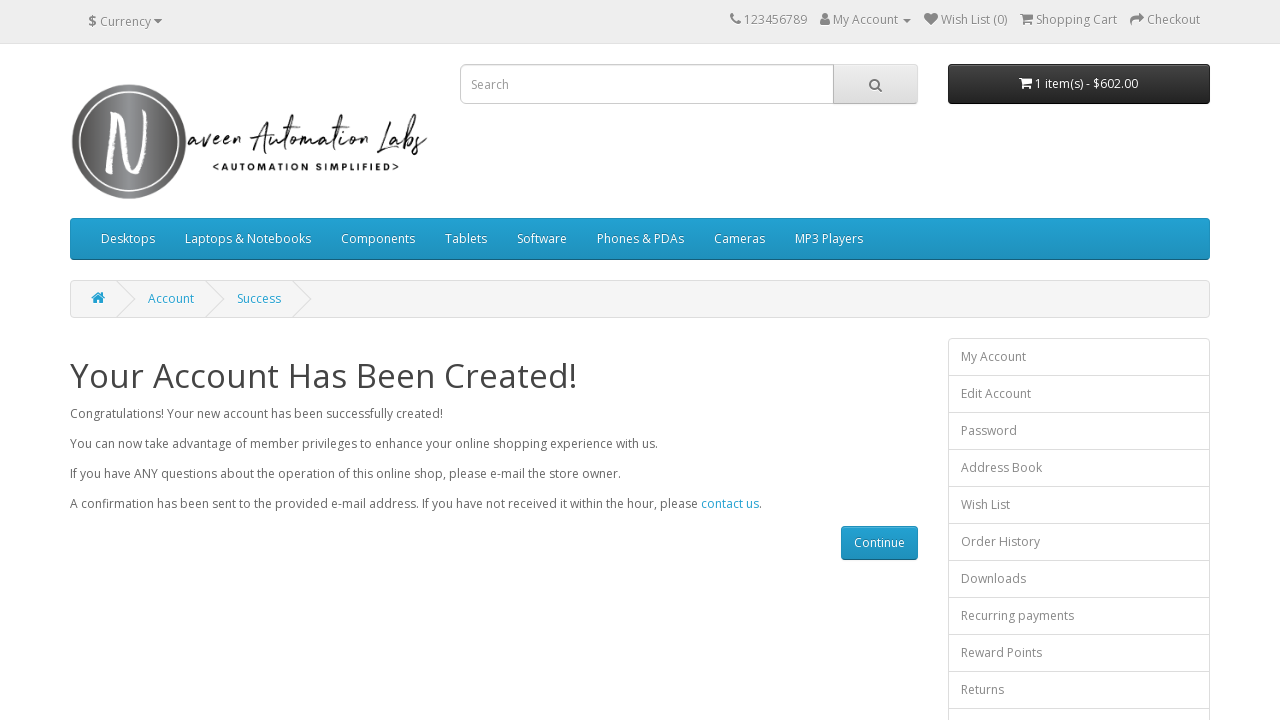

Registration successful - 'Created' text found in header
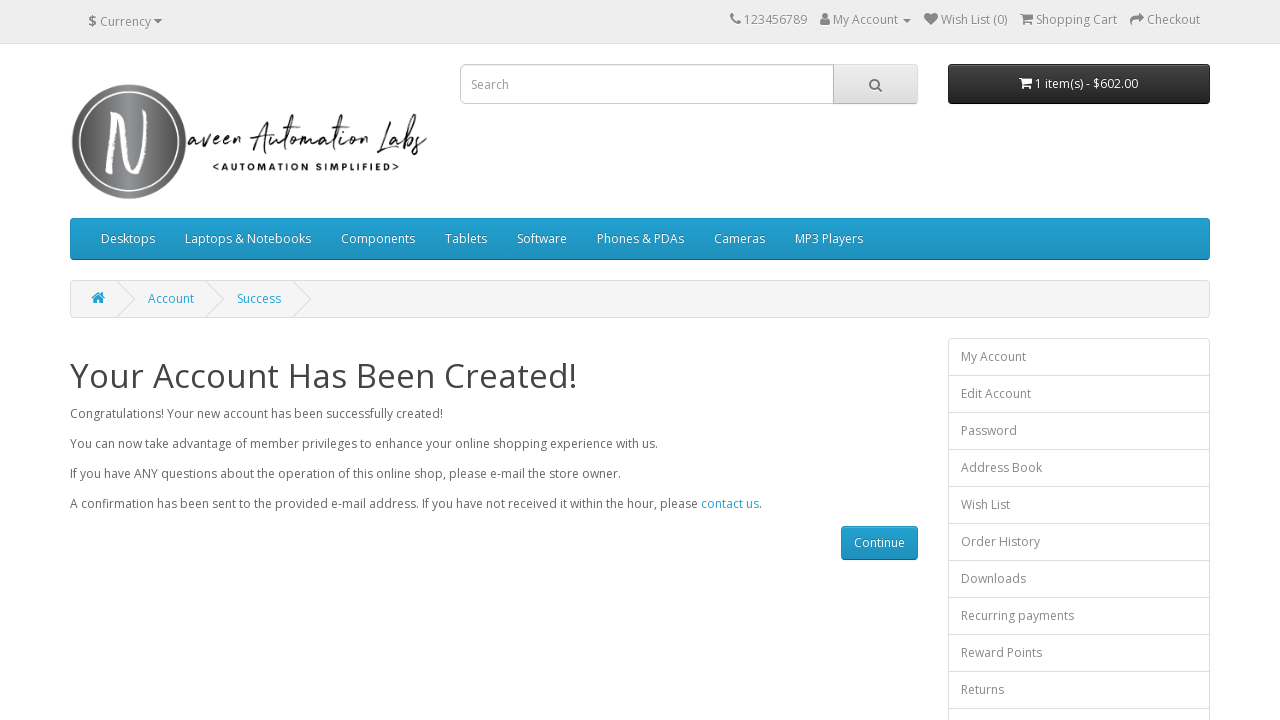

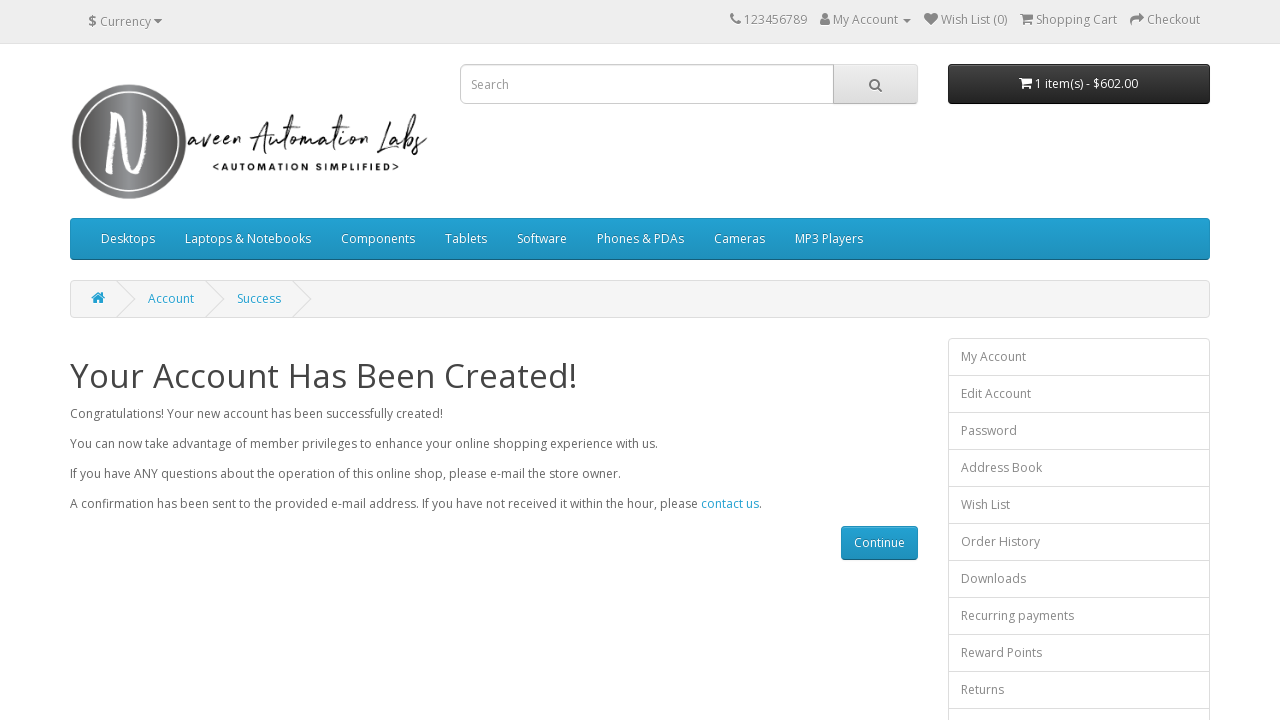